Tests opting out of A/B testing by adding an opt-out cookie before visiting the A/B test page

Starting URL: http://the-internet.herokuapp.com

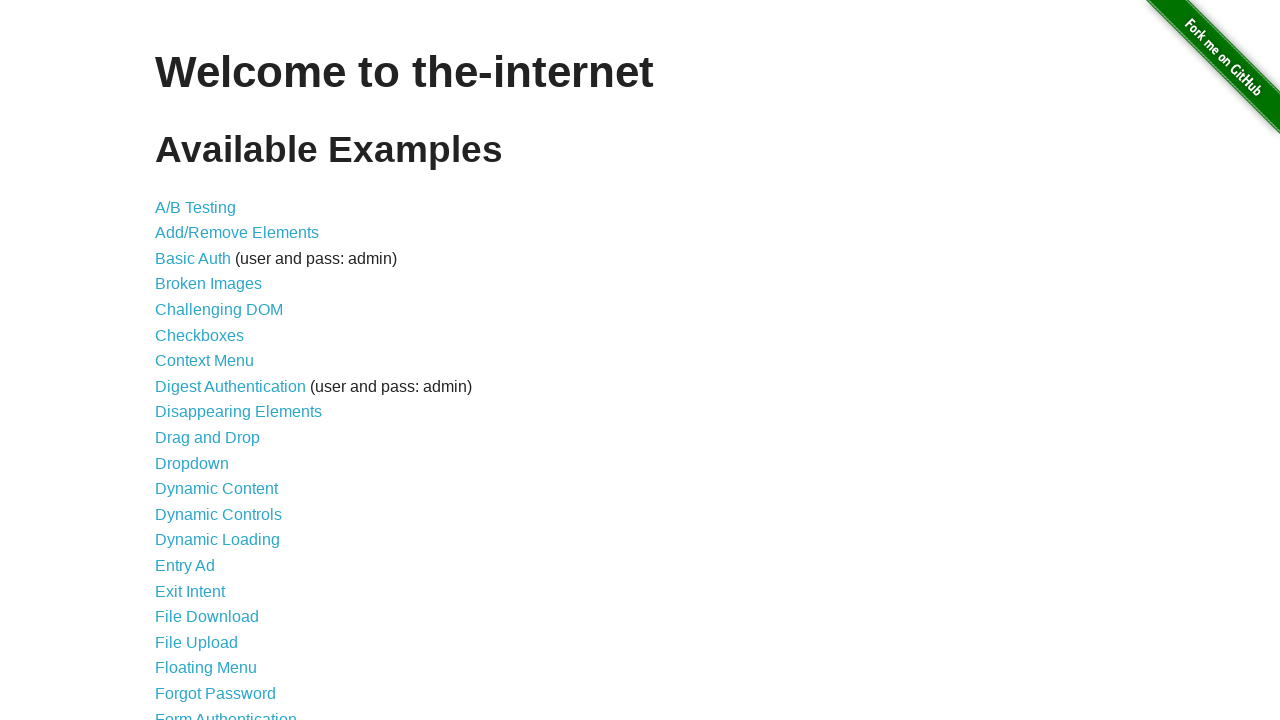

Added optimizelyOptOut cookie to opt out of A/B testing
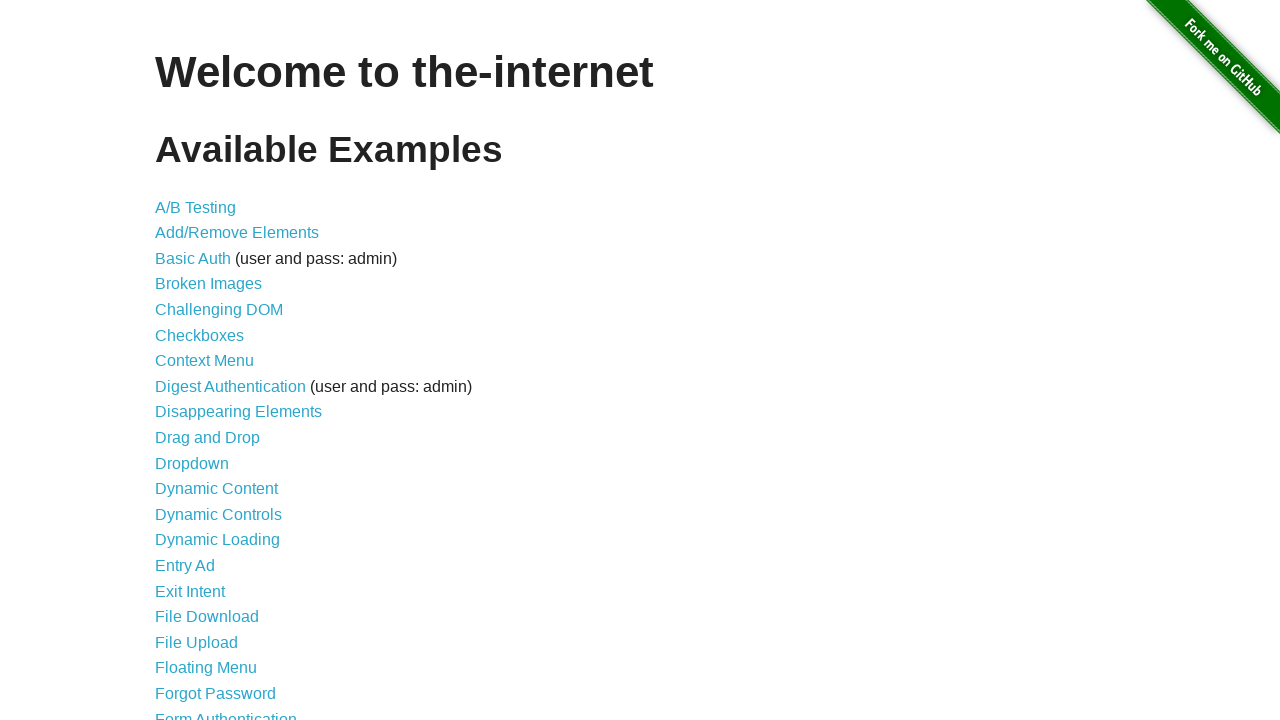

Navigated to A/B test page
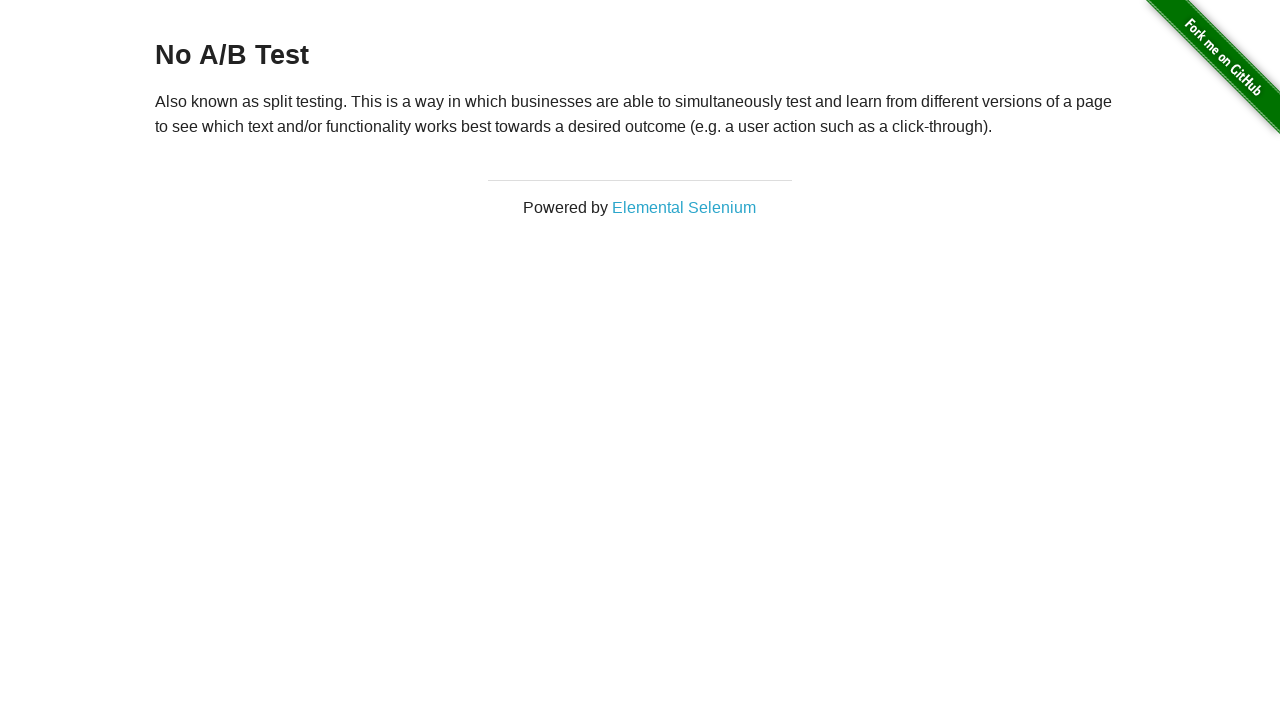

A/B test page heading loaded successfully
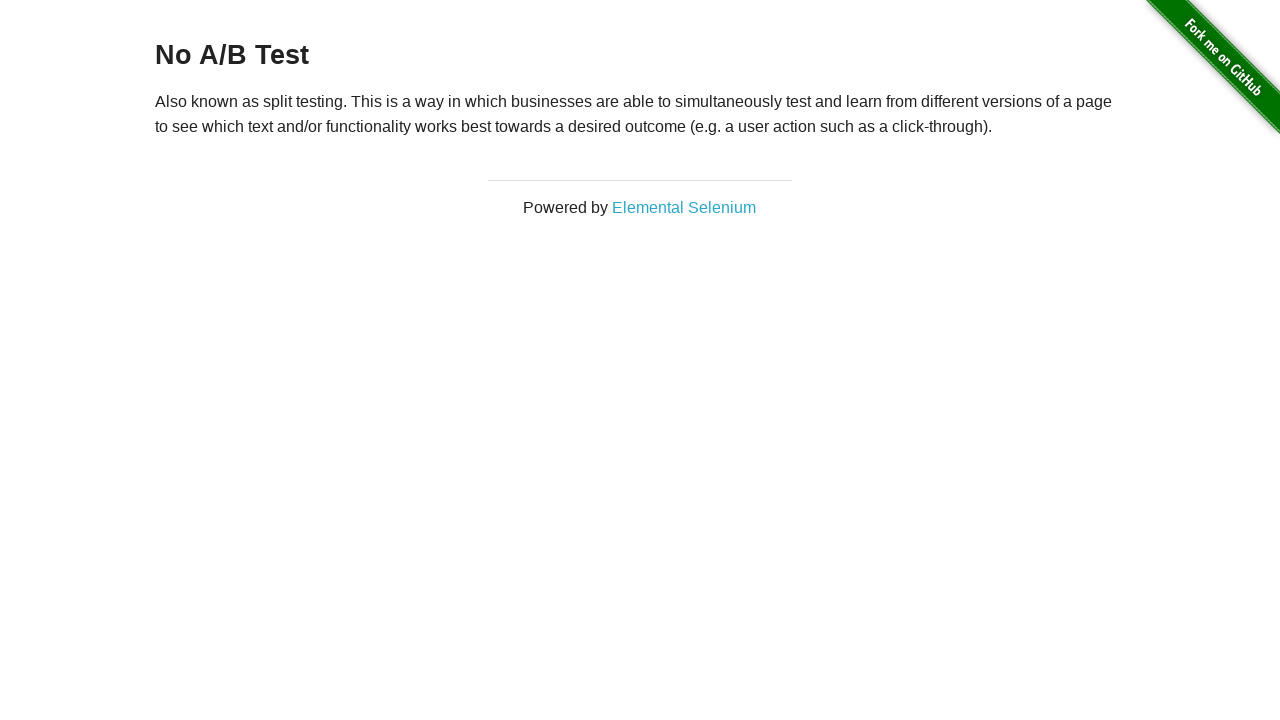

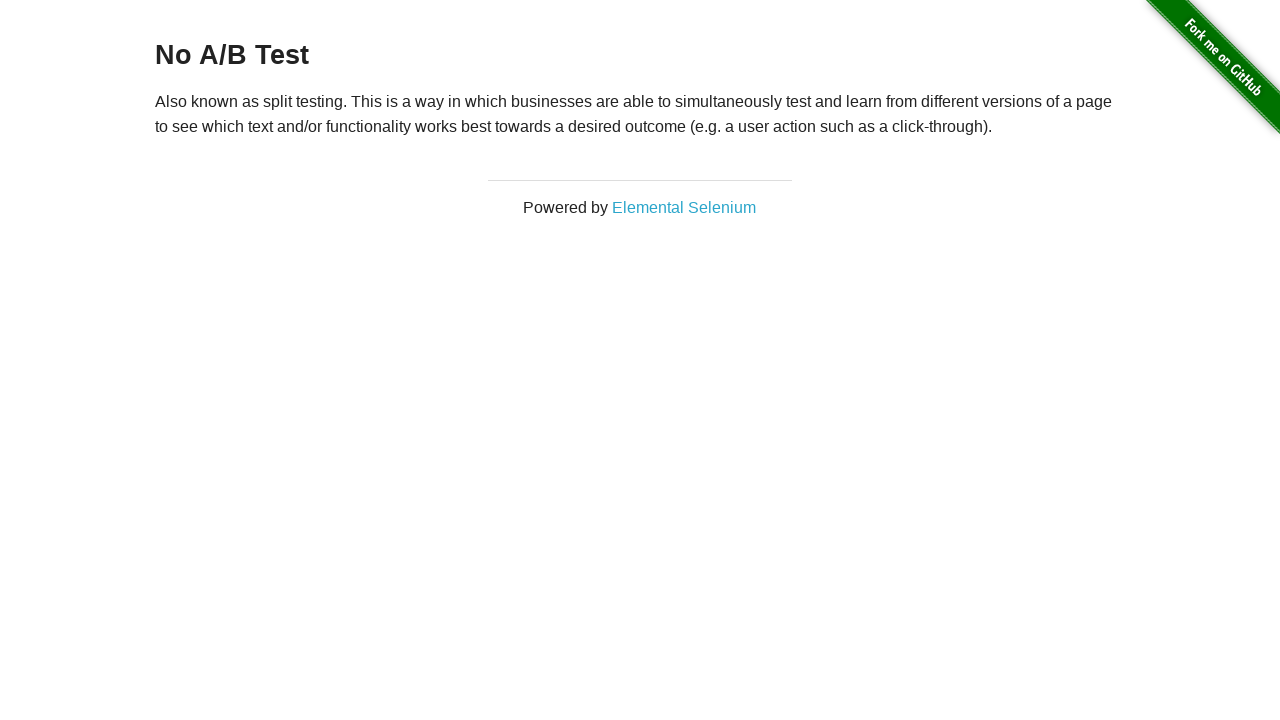